Tests text input functionality by entering text in an input field and clicking a button to update its label

Starting URL: http://uitestingplayground.com/textinput

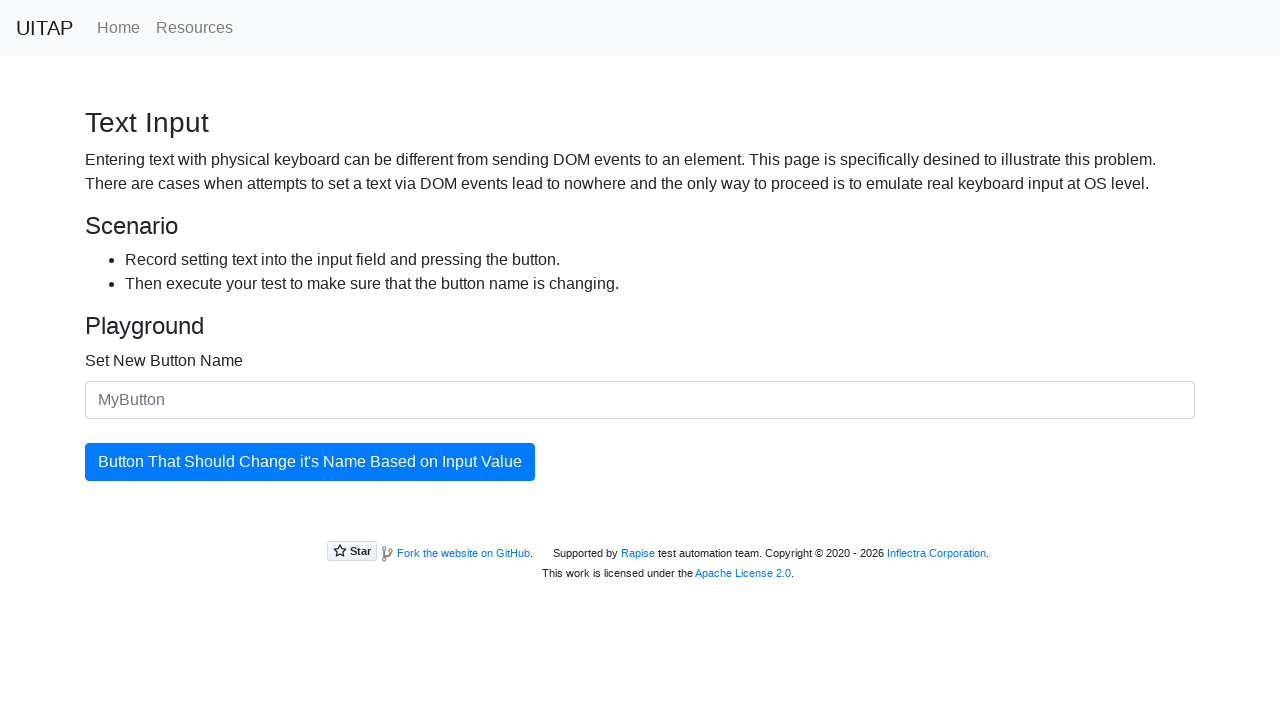

Filled input field with 'SkyPro' on #newButtonName
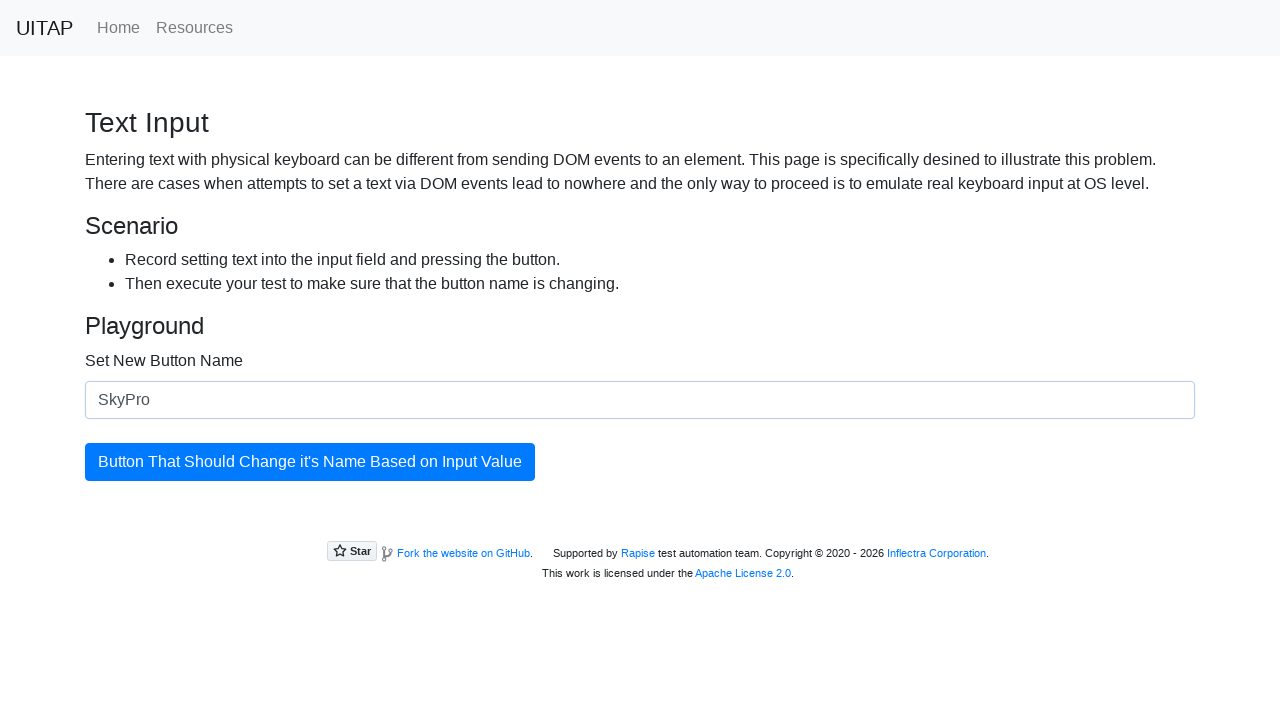

Clicked the update button at (310, 462) on #updatingButton
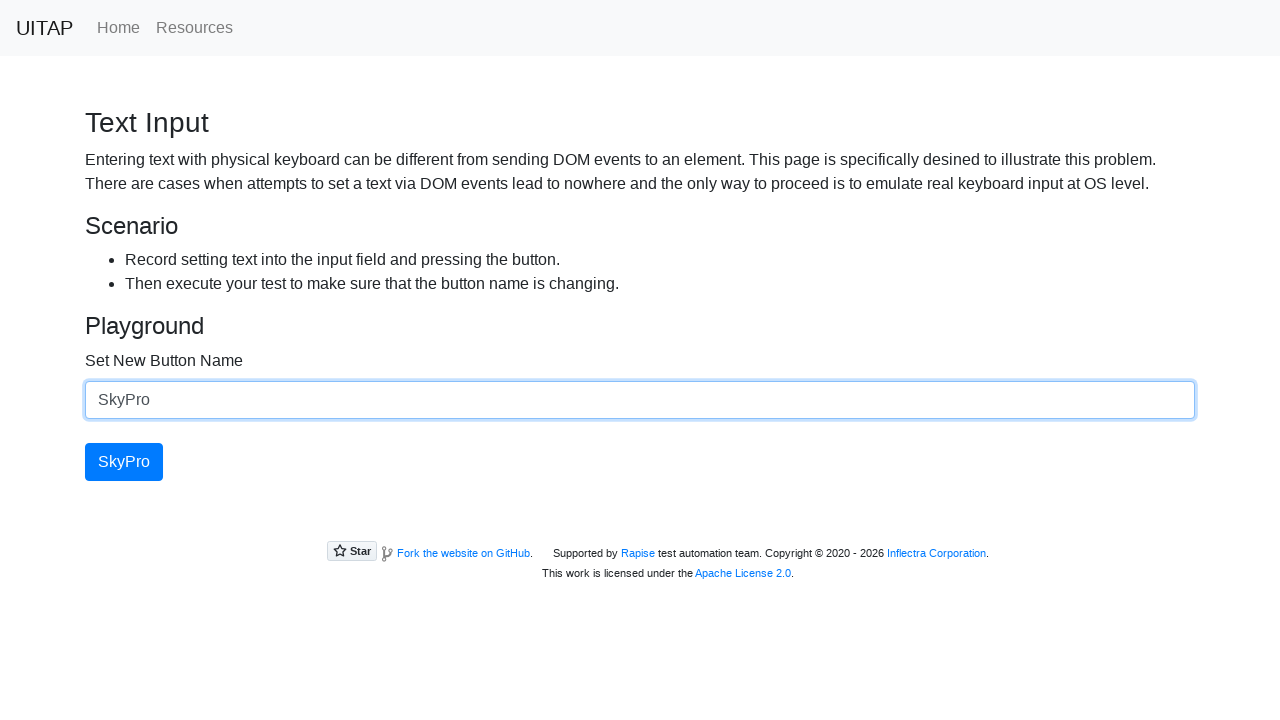

Button label updated to 'SkyPro'
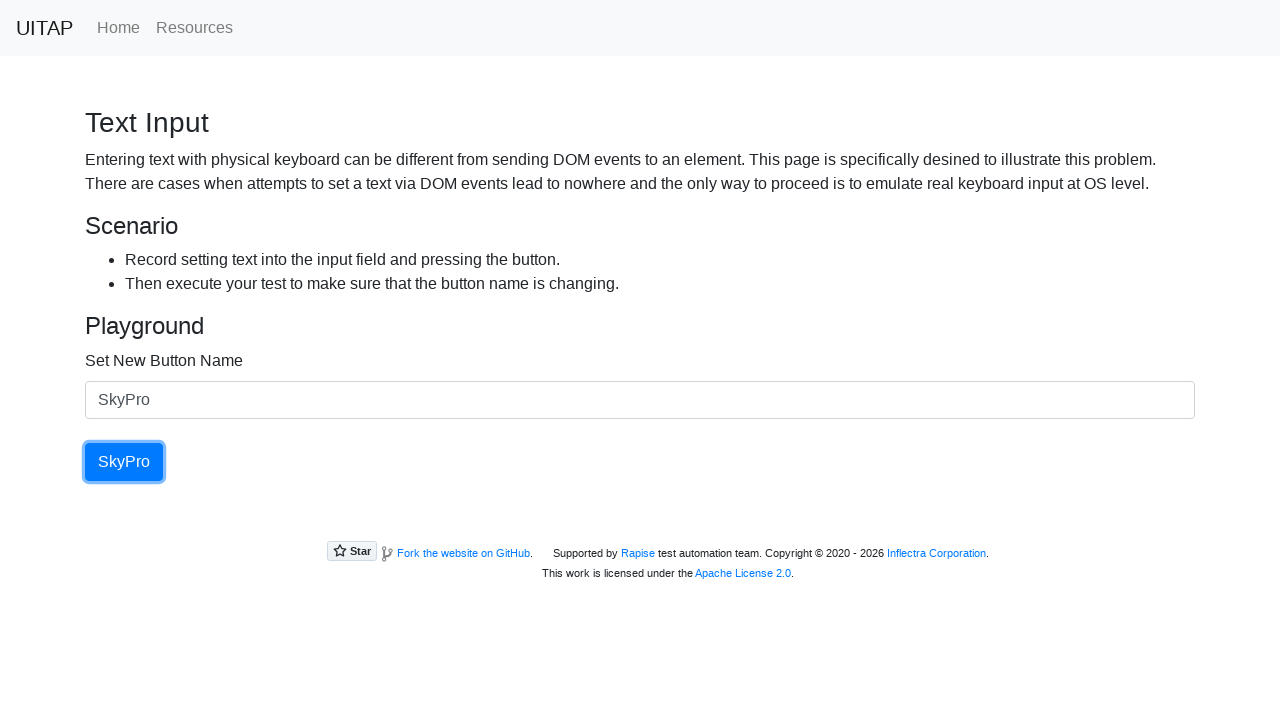

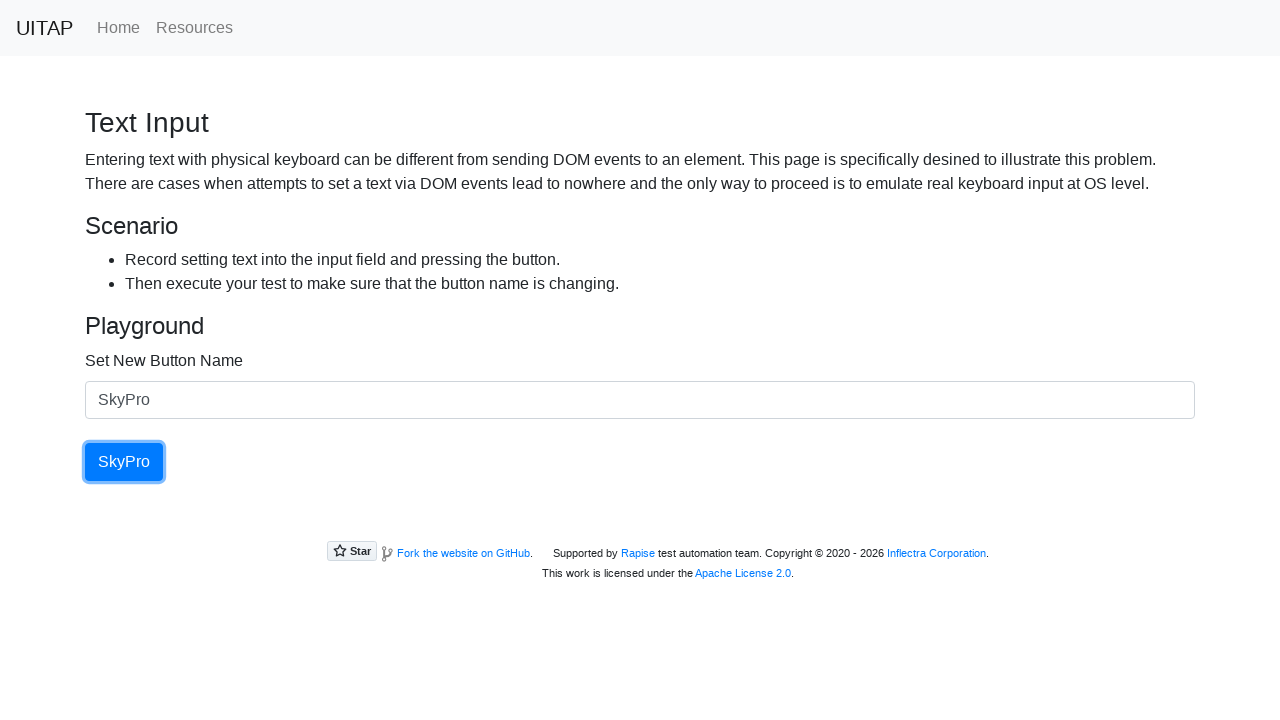